Tests typing text into a third text input field

Starting URL: https://only-testing-blog.blogspot.com/2014/01/textbox.html

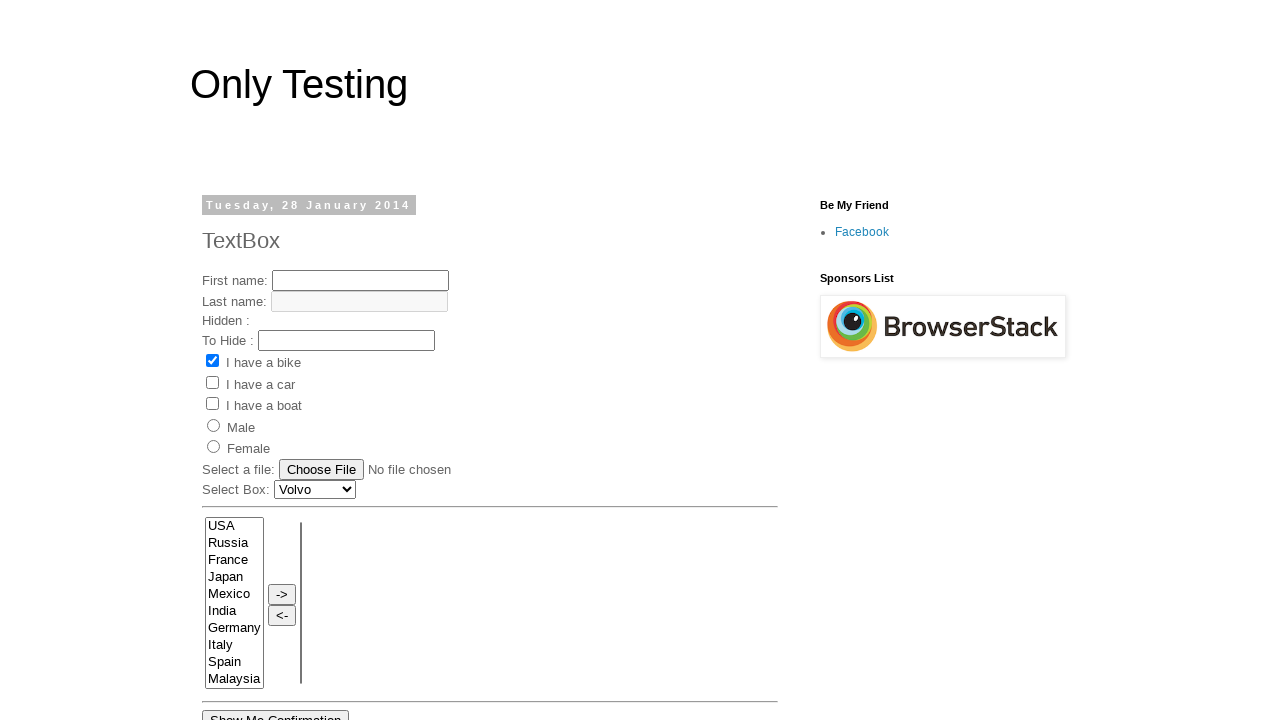

Typed 'Test 10' into the third text input field on #text3
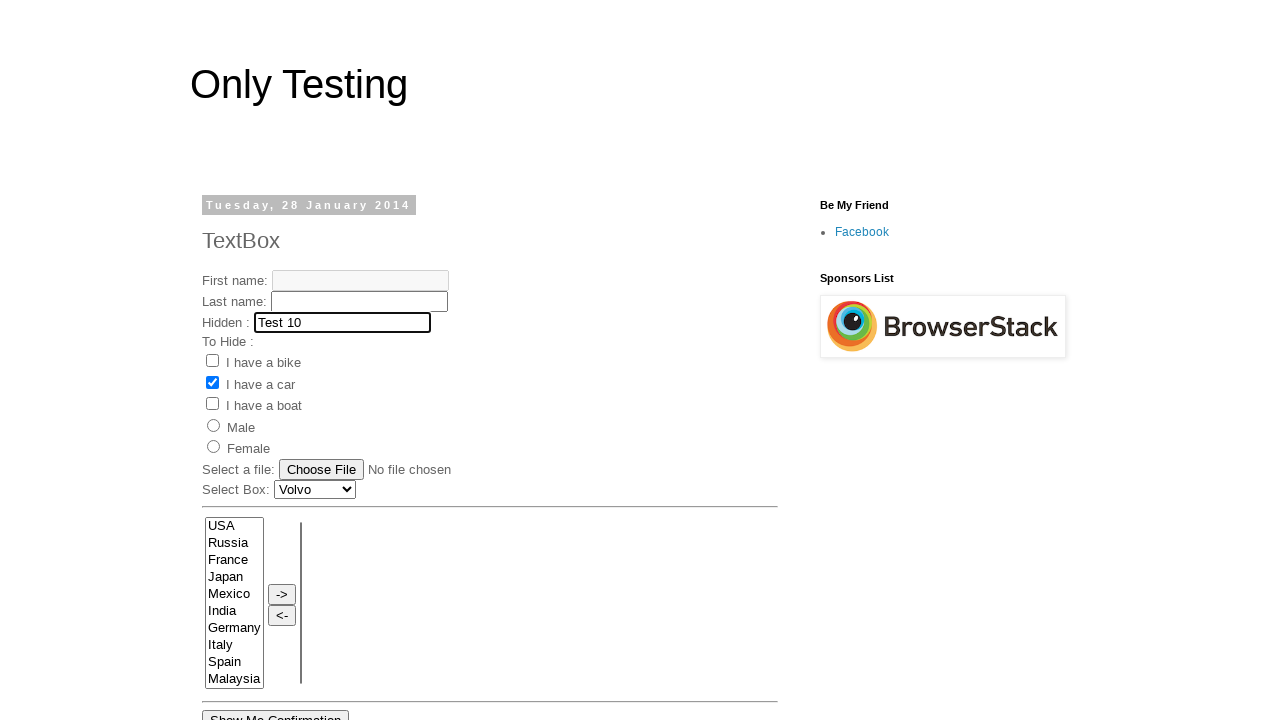

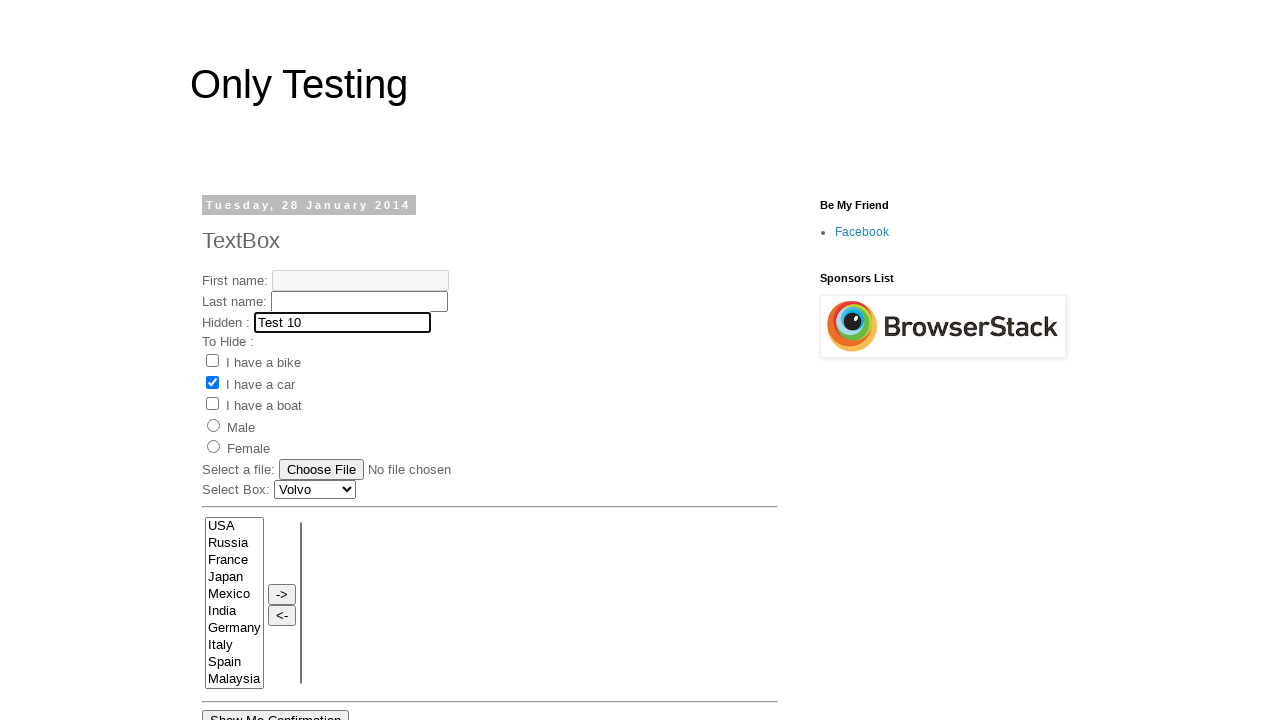